Tests the DemoQA buttons page by performing double-click, right-click, and regular click actions on different buttons, then verifying that the corresponding confirmation messages appear.

Starting URL: https://demoqa.com/buttons

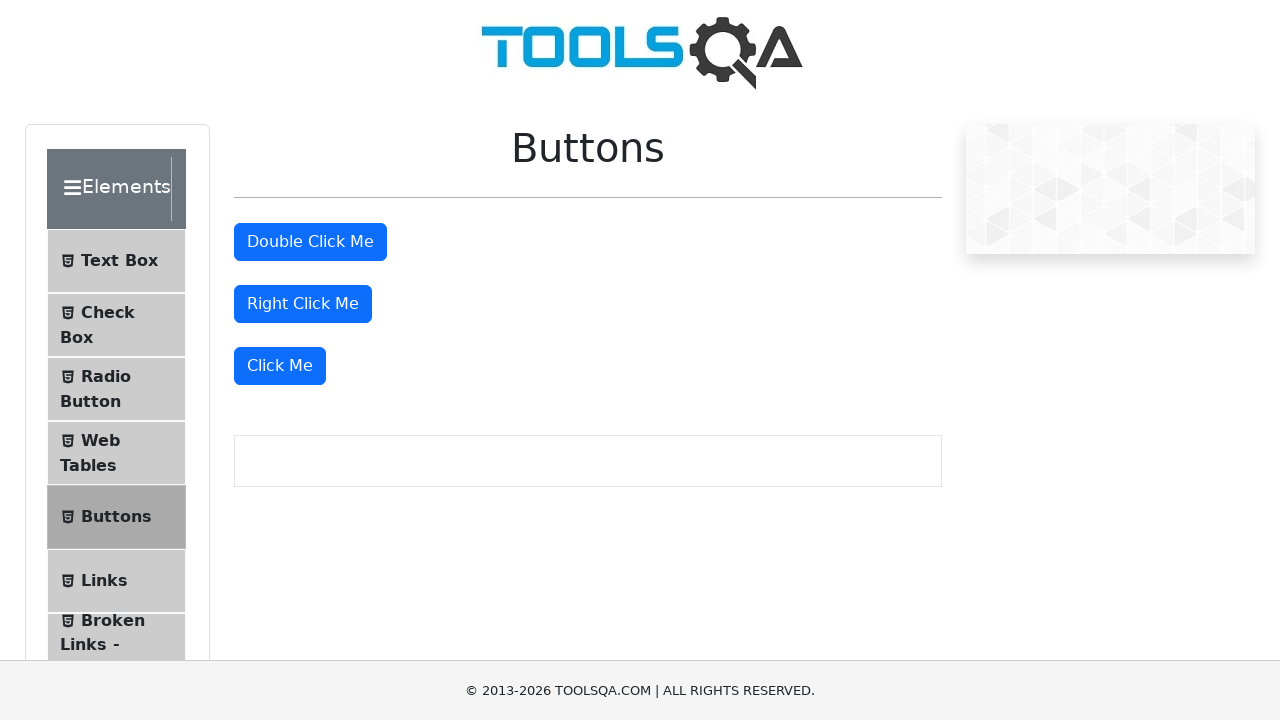

Double-clicked the double click button at (310, 242) on button#doubleClickBtn
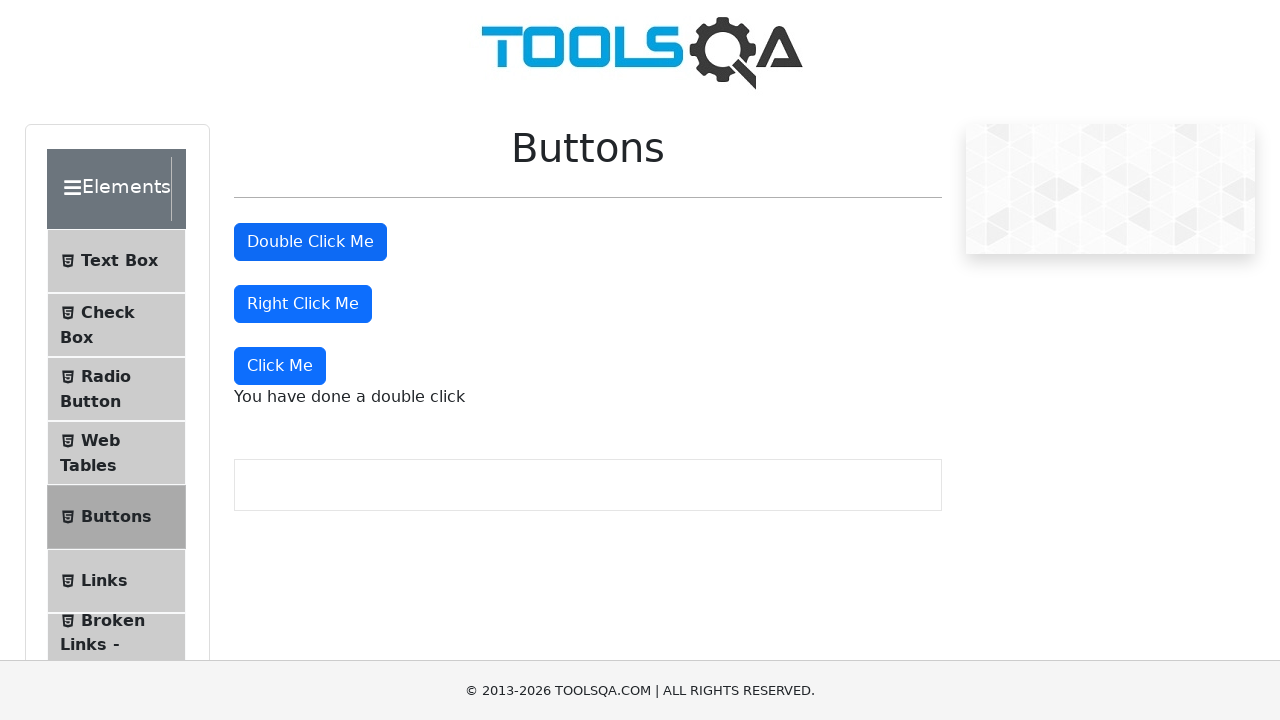

Double click confirmation message appeared
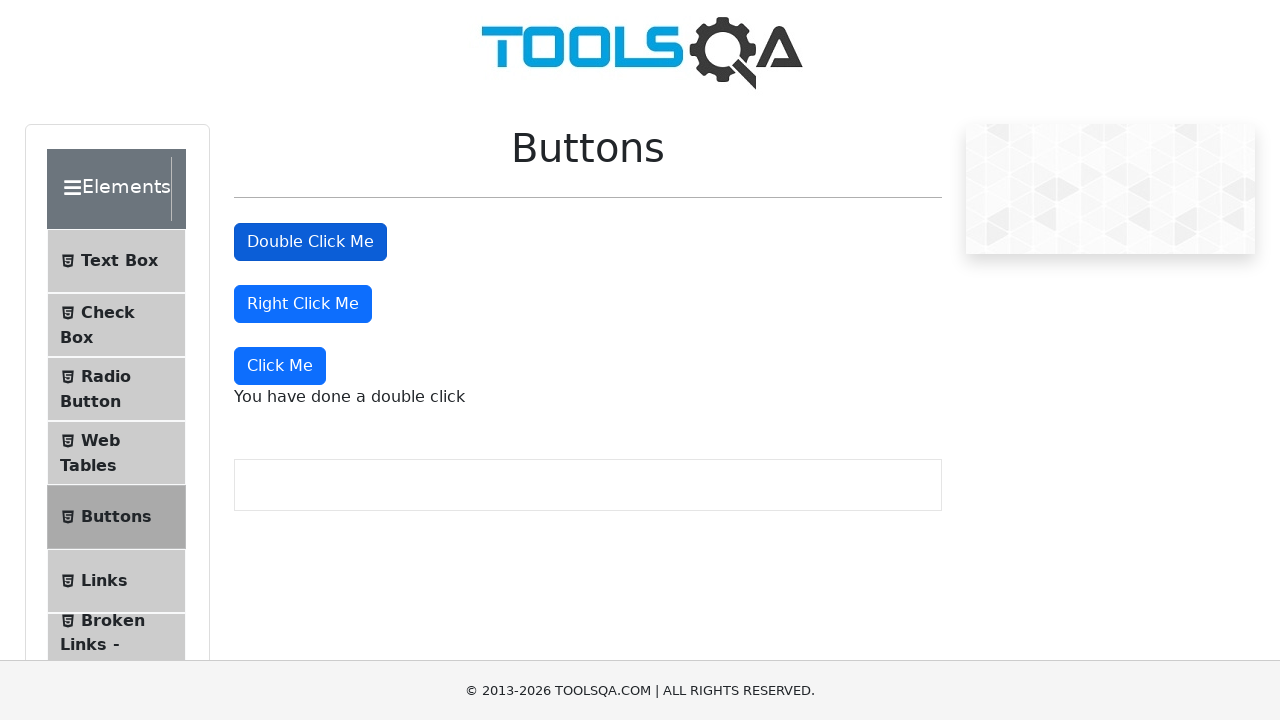

Right-clicked the right click button at (303, 304) on button#rightClickBtn
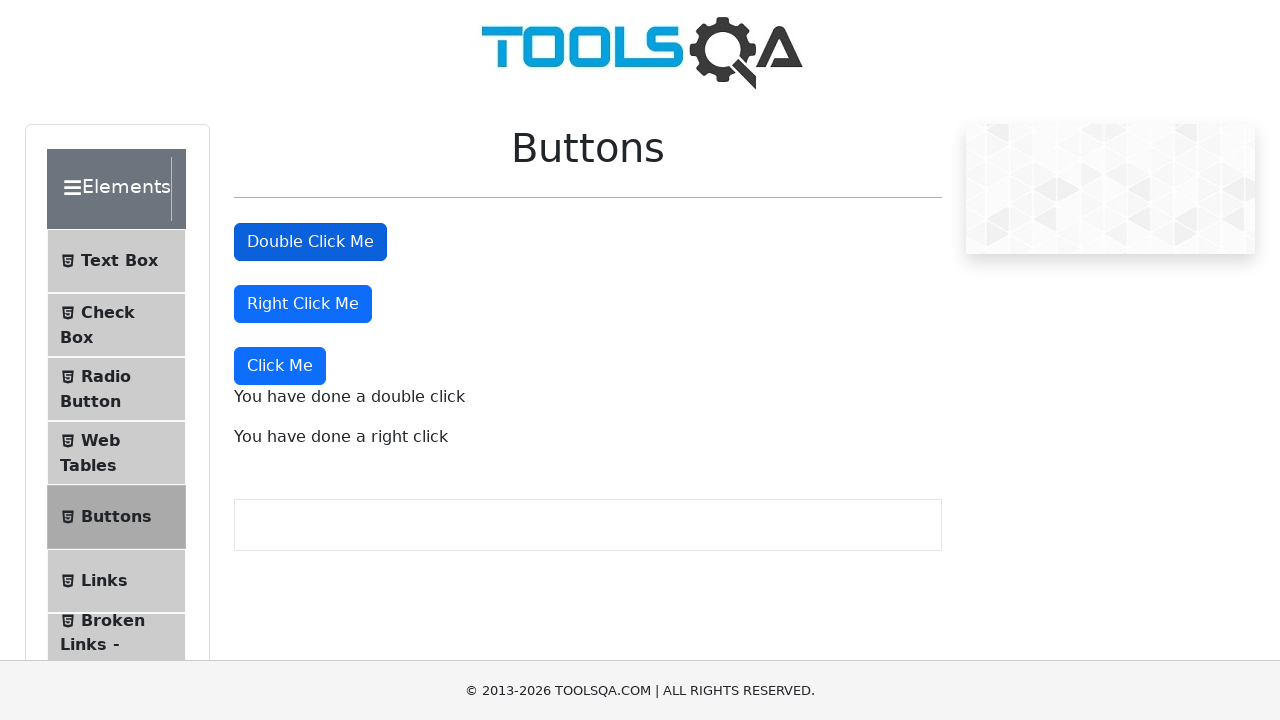

Right click confirmation message appeared
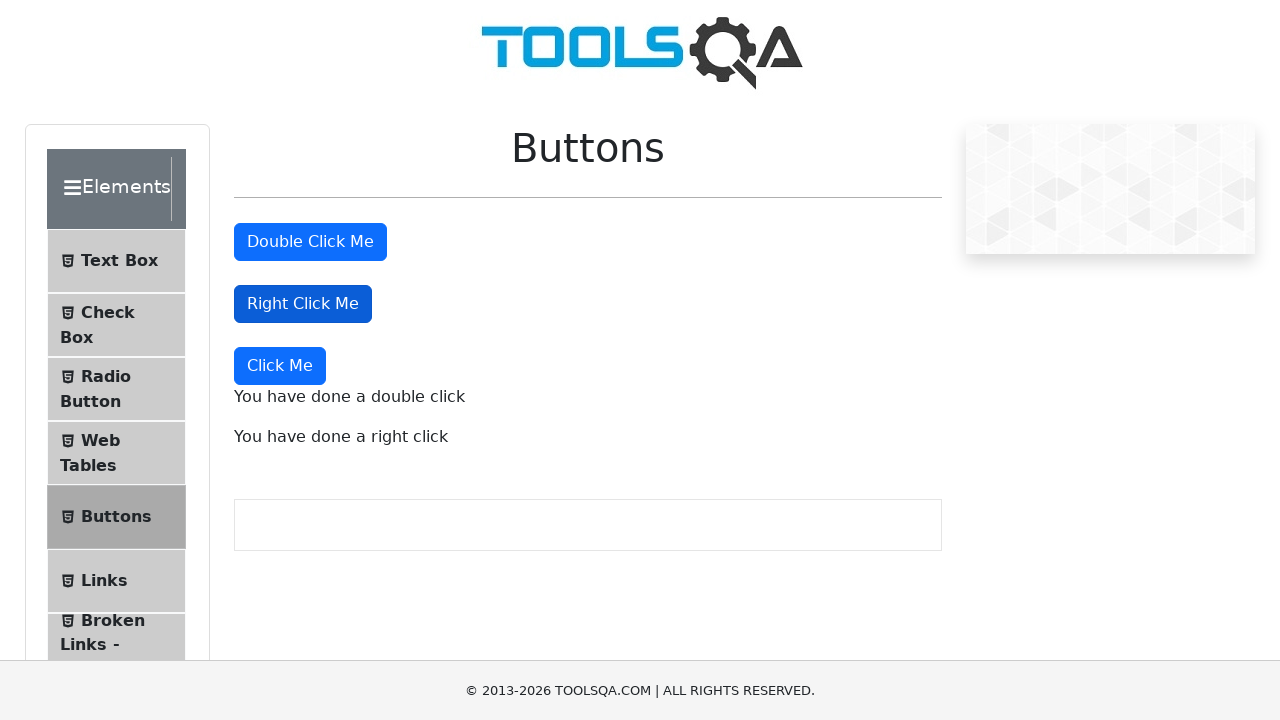

Clicked the regular Click Me button at (280, 366) on button:has-text('Click Me'):not(#doubleClickBtn):not(#rightClickBtn)
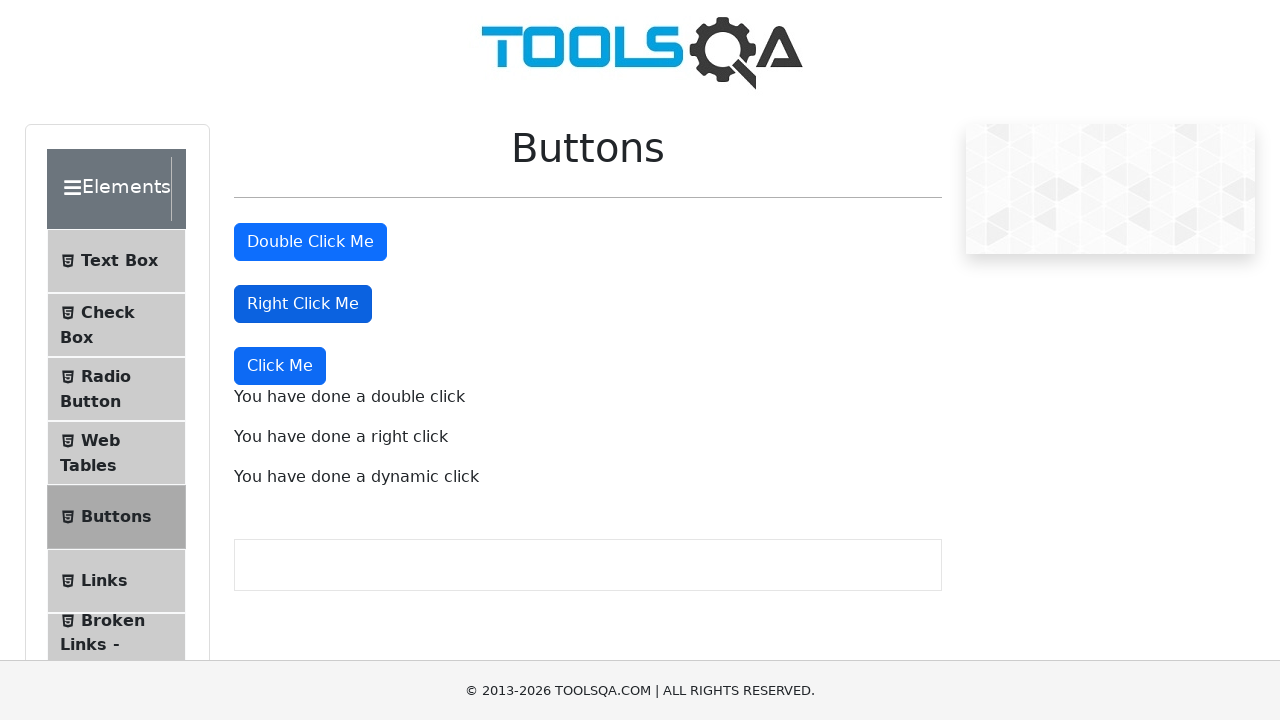

Dynamic click confirmation message appeared
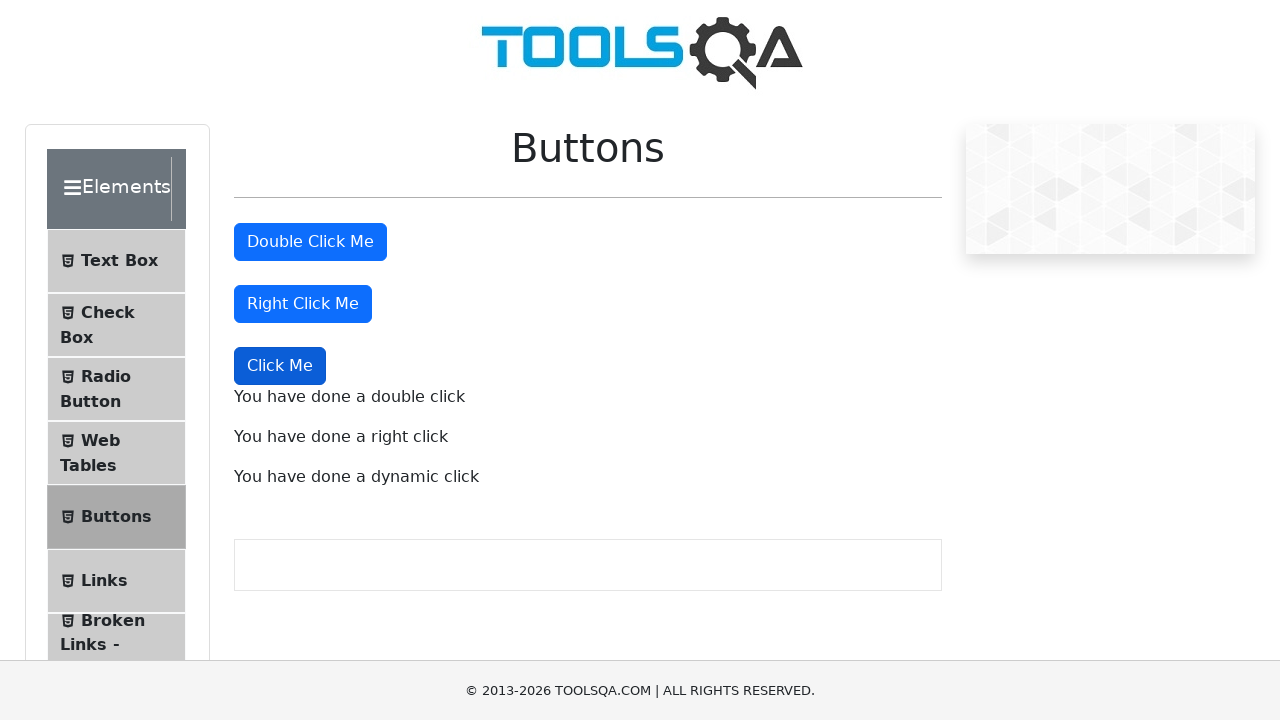

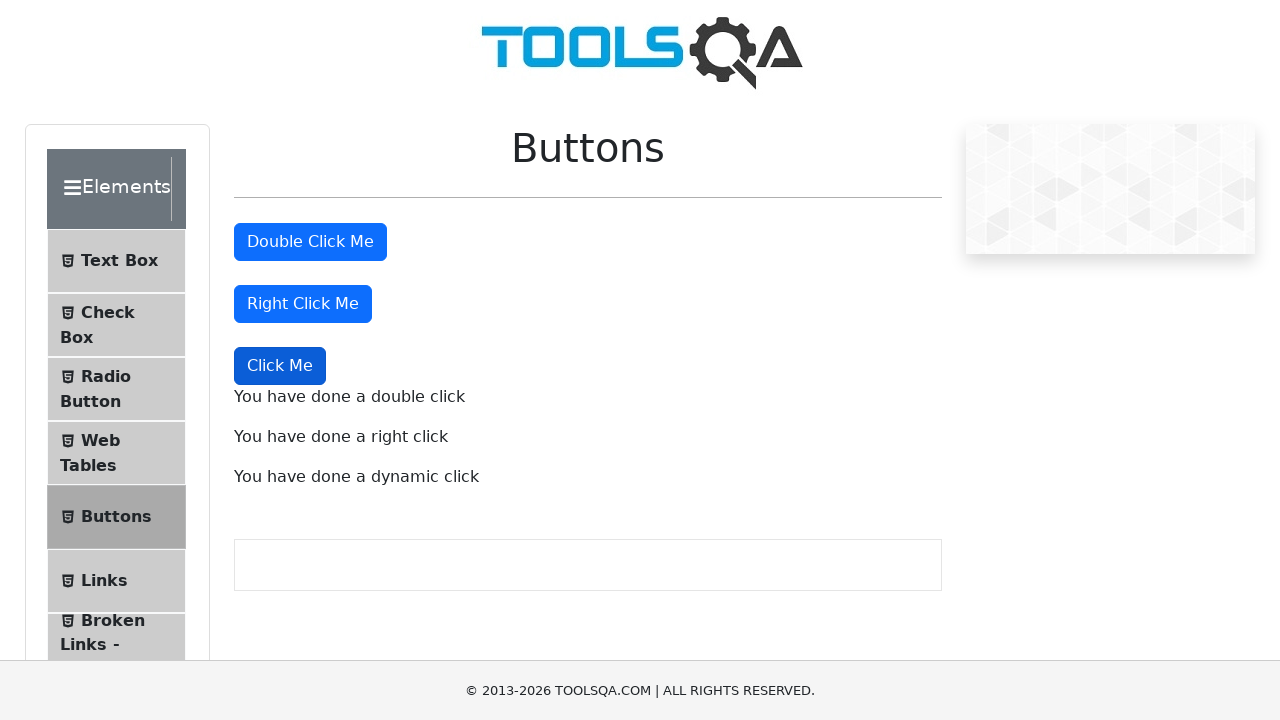